Navigates to NetEase News website and waits for the page to load

Starting URL: http://news.163.com/

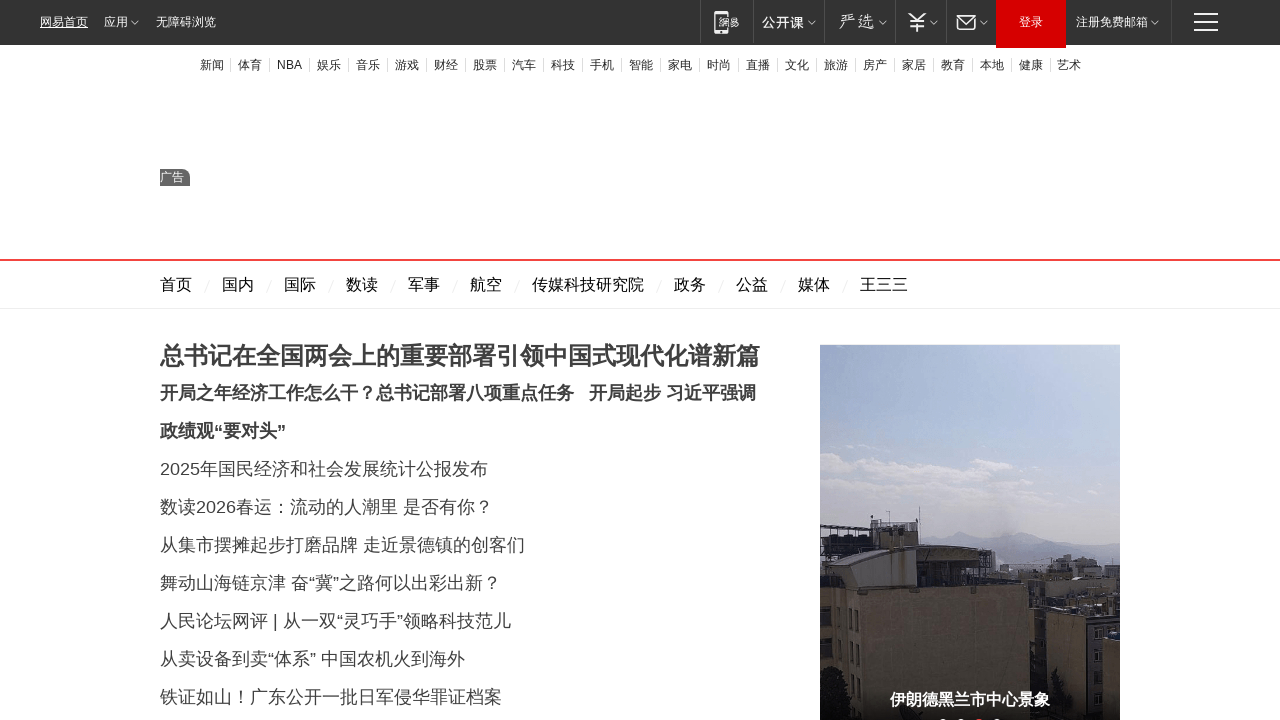

Waited for NetEase News page DOM to load
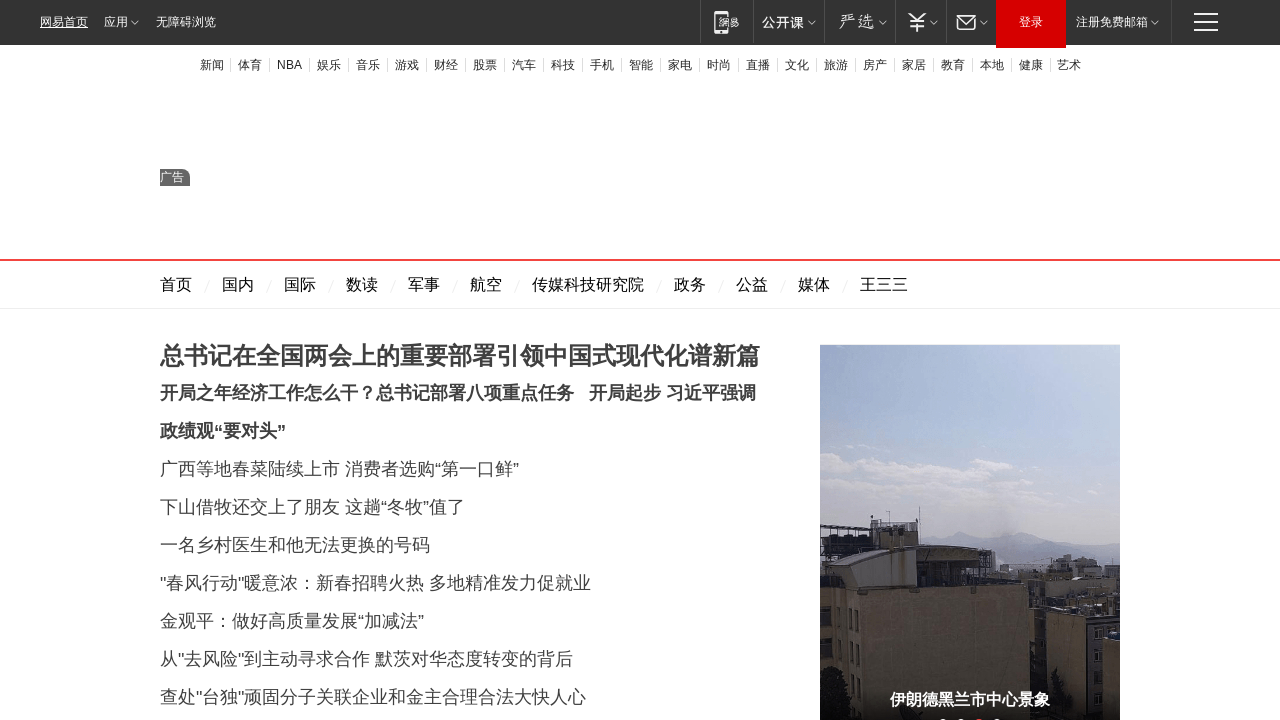

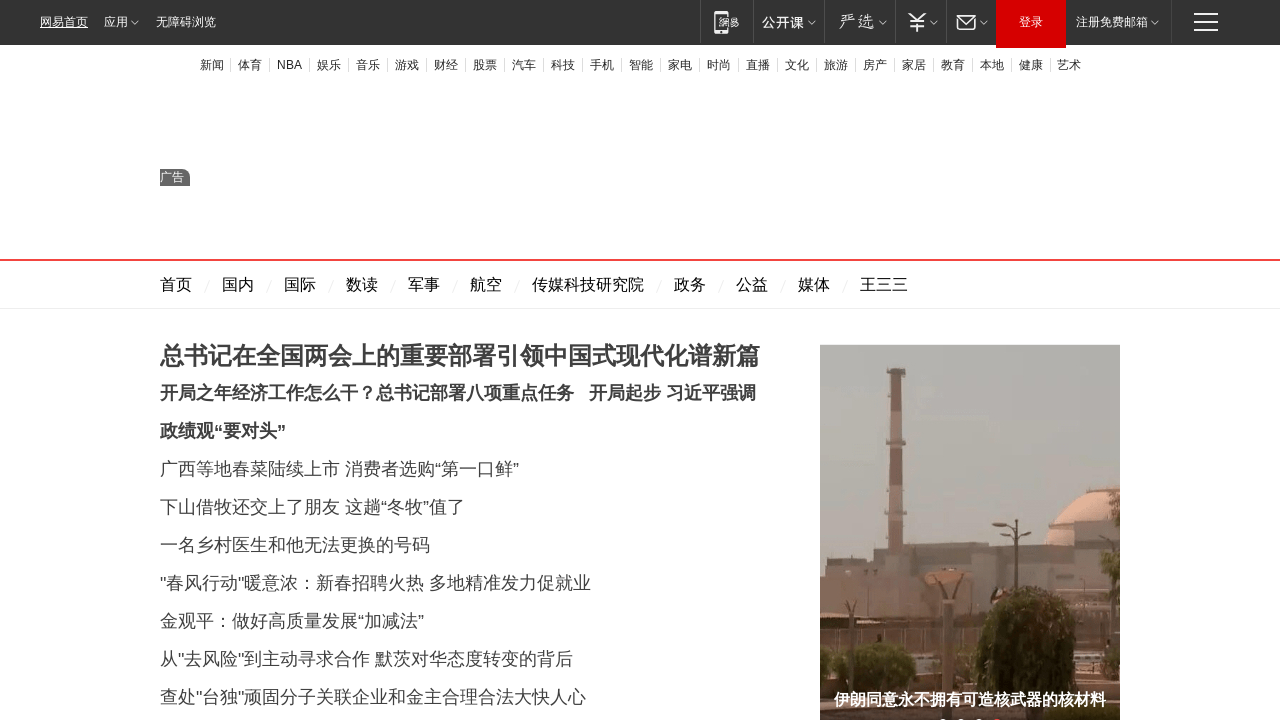